Tests alert dialog handling by clicking an alert button and accepting the alert box that appears

Starting URL: https://testautomationpractice.blogspot.com/

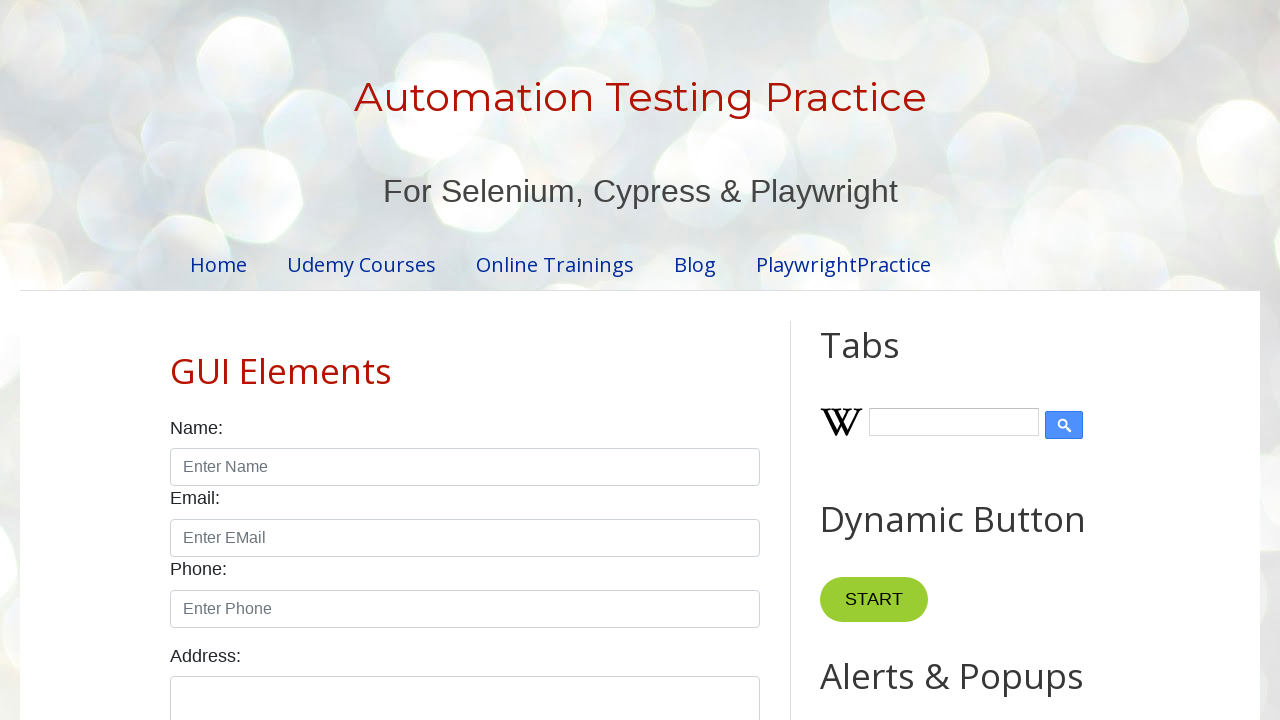

Registered dialog event handler to accept alerts
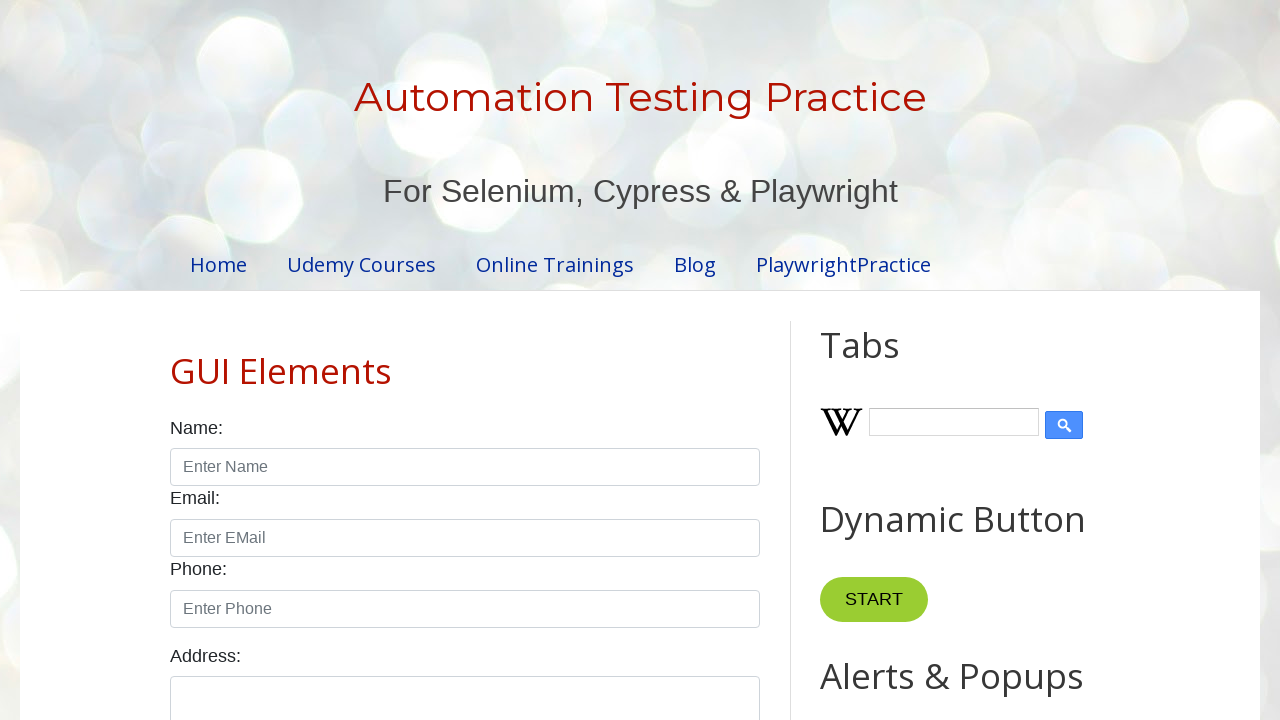

Clicked alert button to trigger alert dialog at (888, 361) on #alertBtn
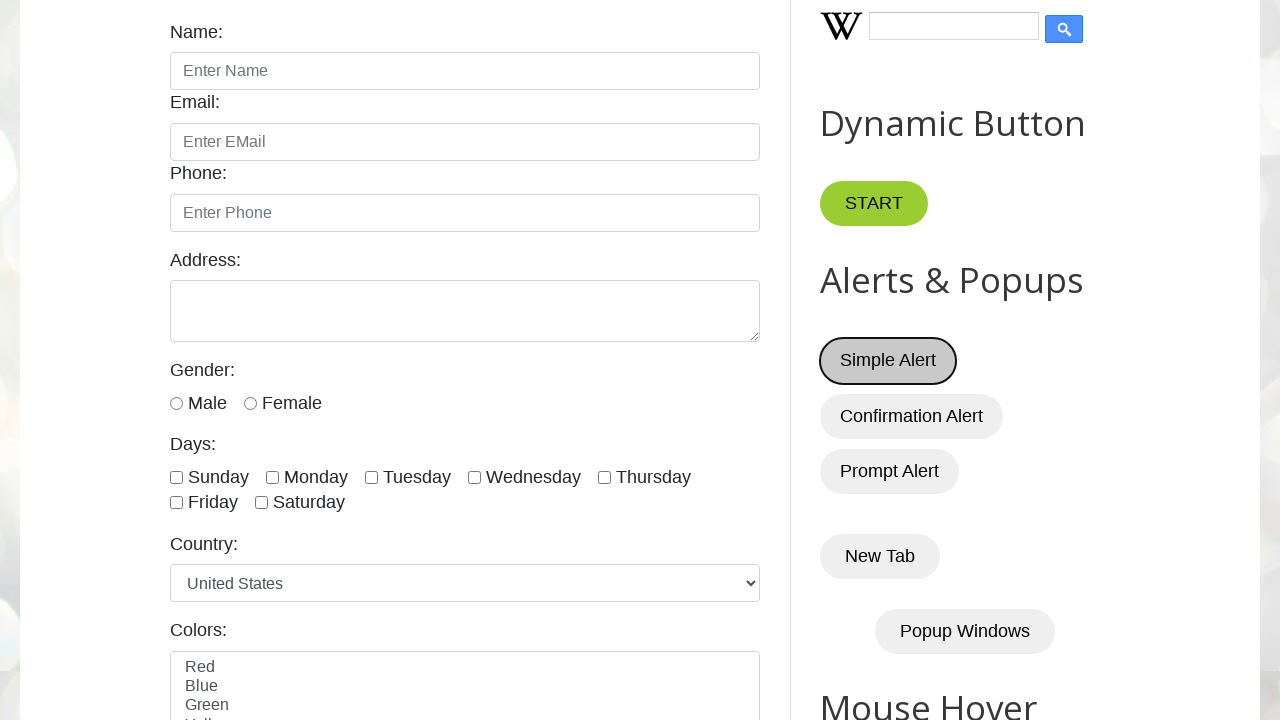

Waited for alert dialog to be processed and accepted
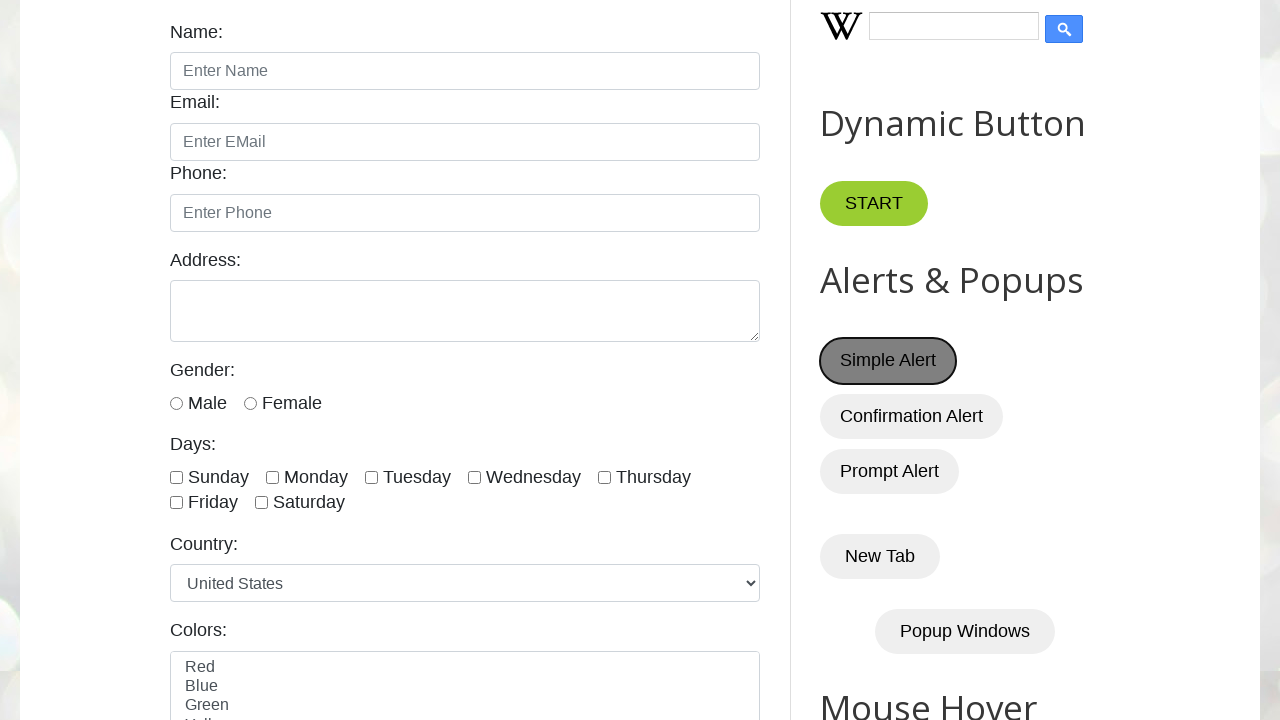

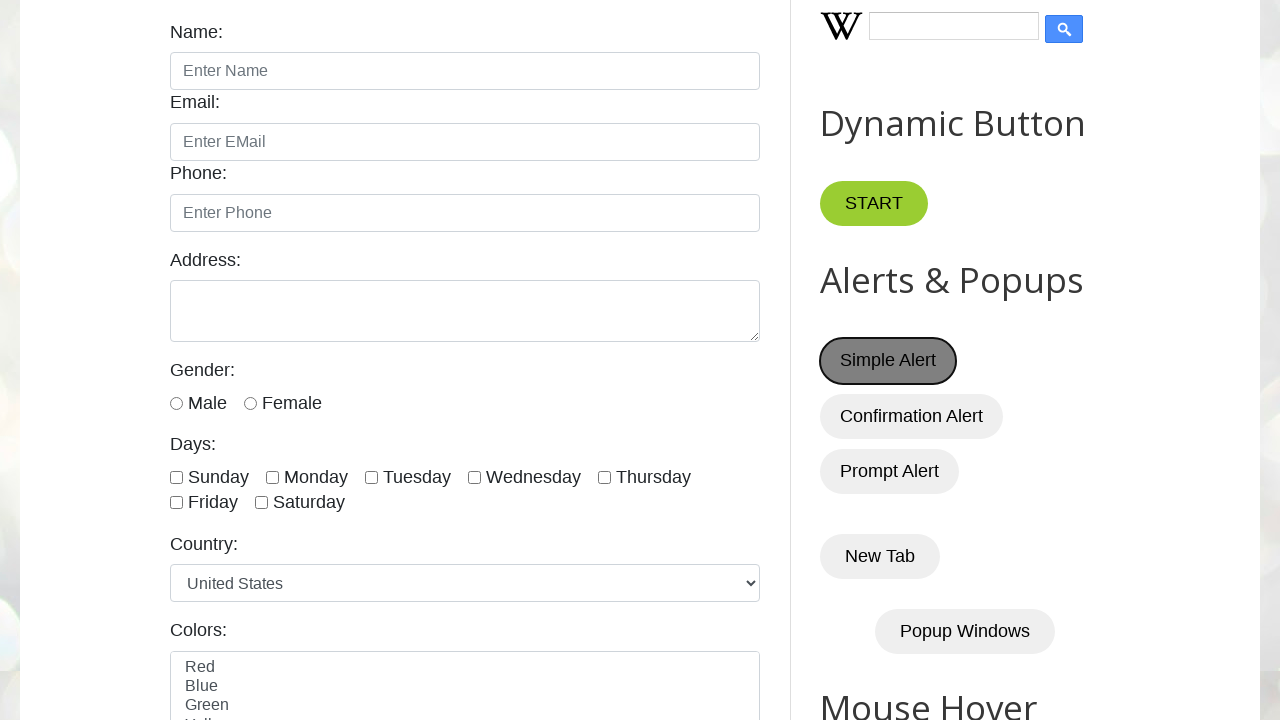